Tests a math form by reading a value from the page, calculating a result using a mathematical formula, filling in the answer, checking required checkboxes, and submitting the form.

Starting URL: https://suninjuly.github.io/math.html

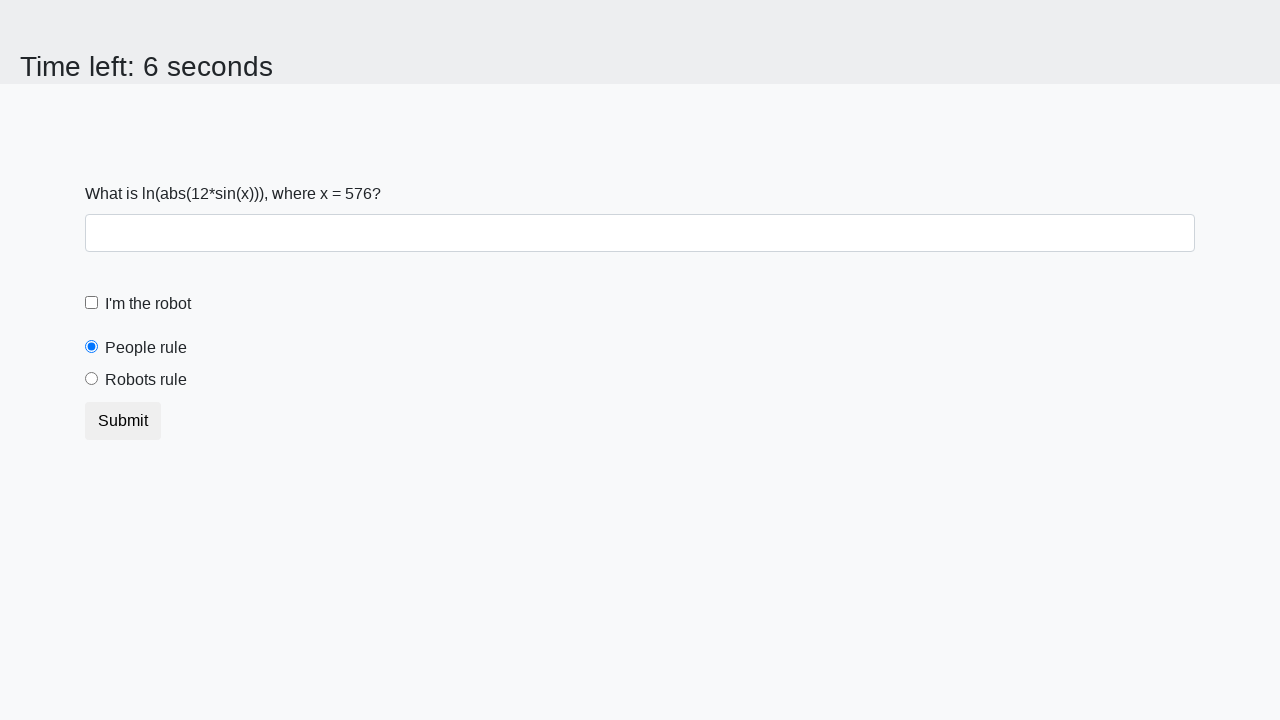

Located the input value element on the page
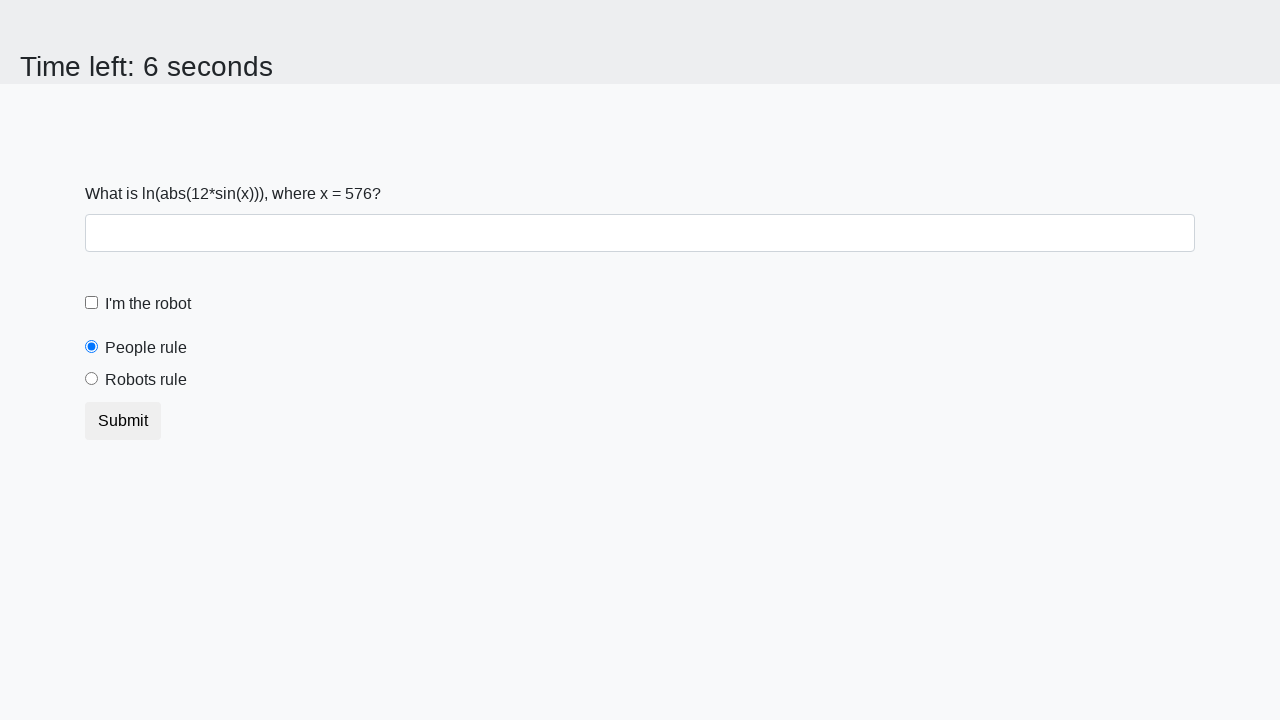

Read input value from page: 576
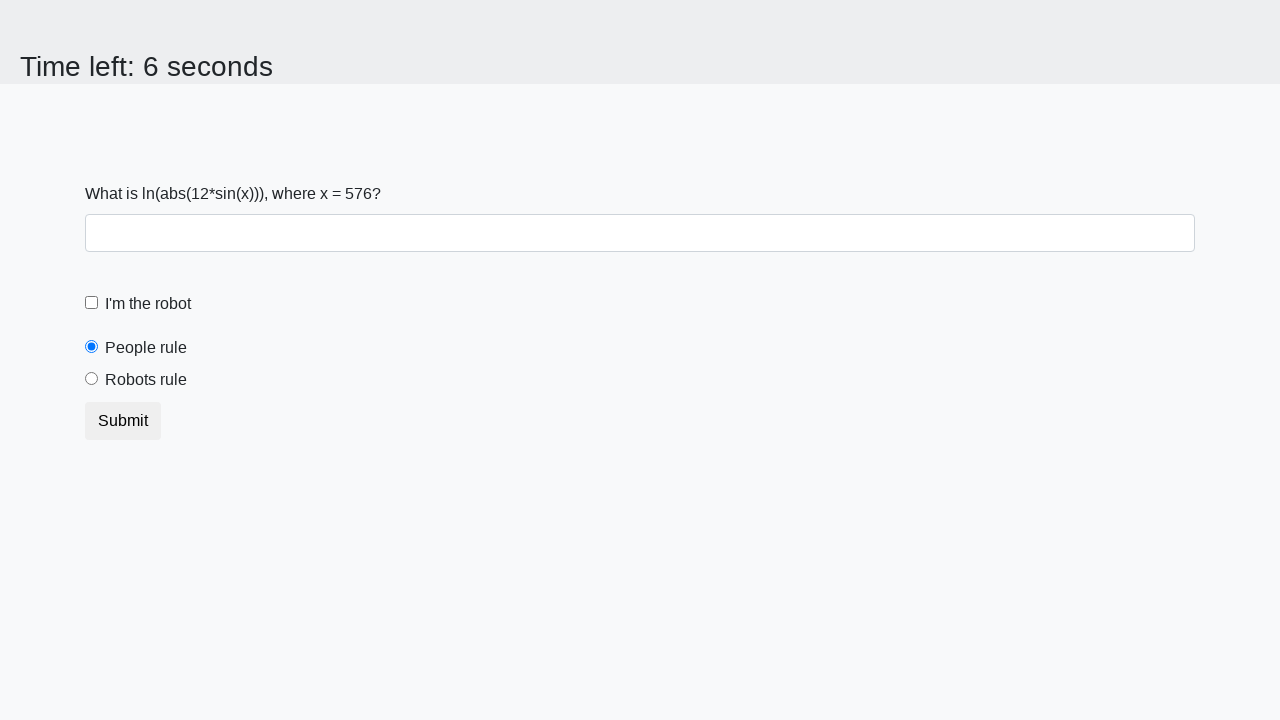

Calculated result using formula: 2.363815022578092
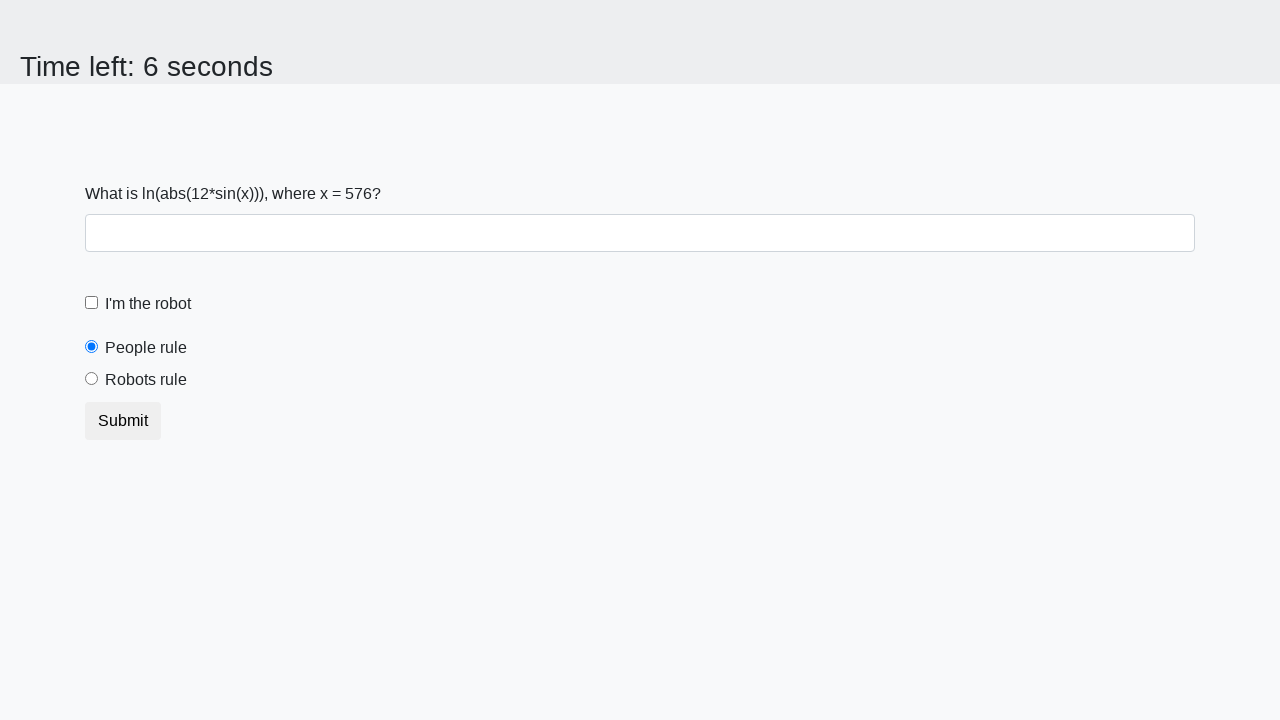

Filled answer field with calculated value: 2.363815022578092 on #answer
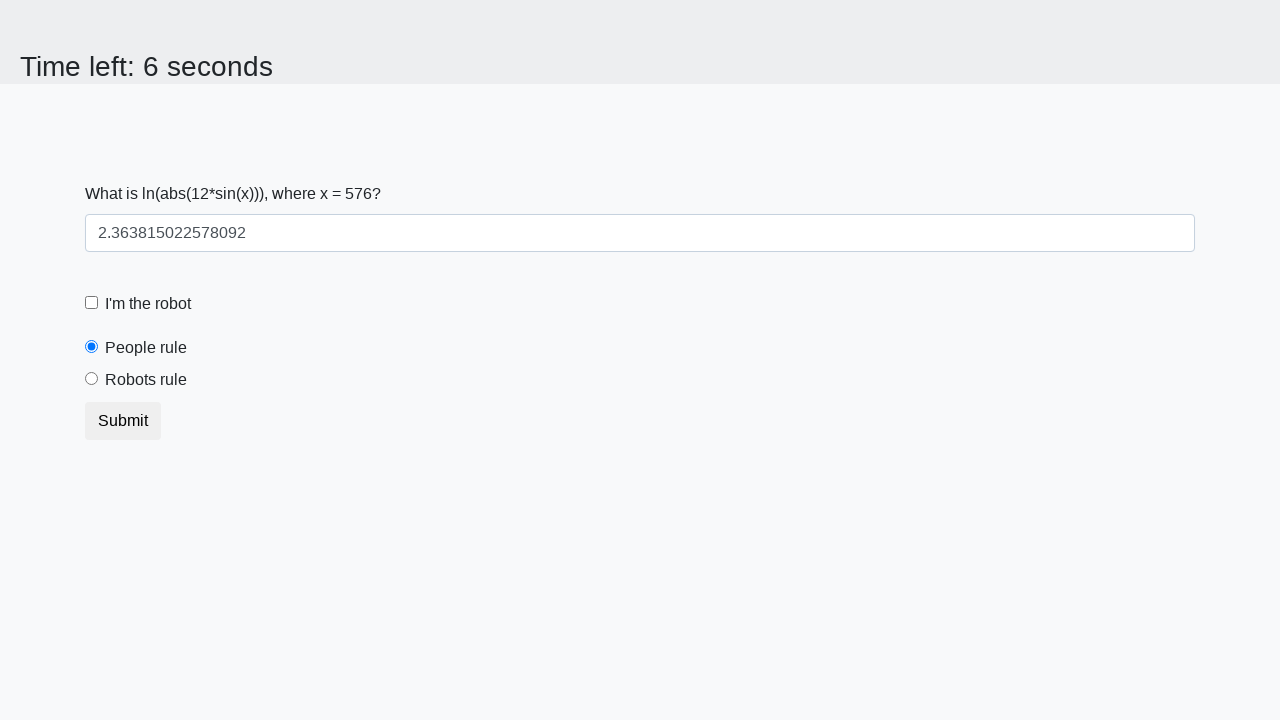

Checked the robot checkbox at (92, 303) on #robotCheckbox
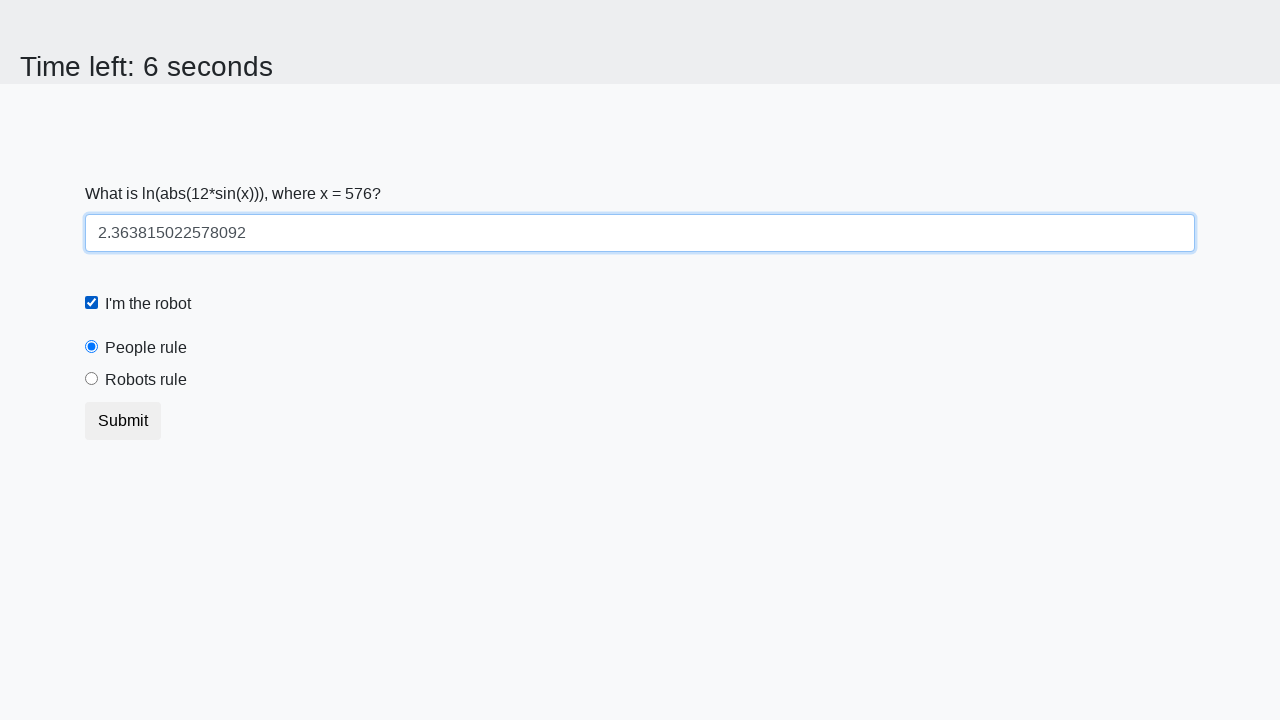

Checked the robots rule checkbox at (92, 379) on #robotsRule
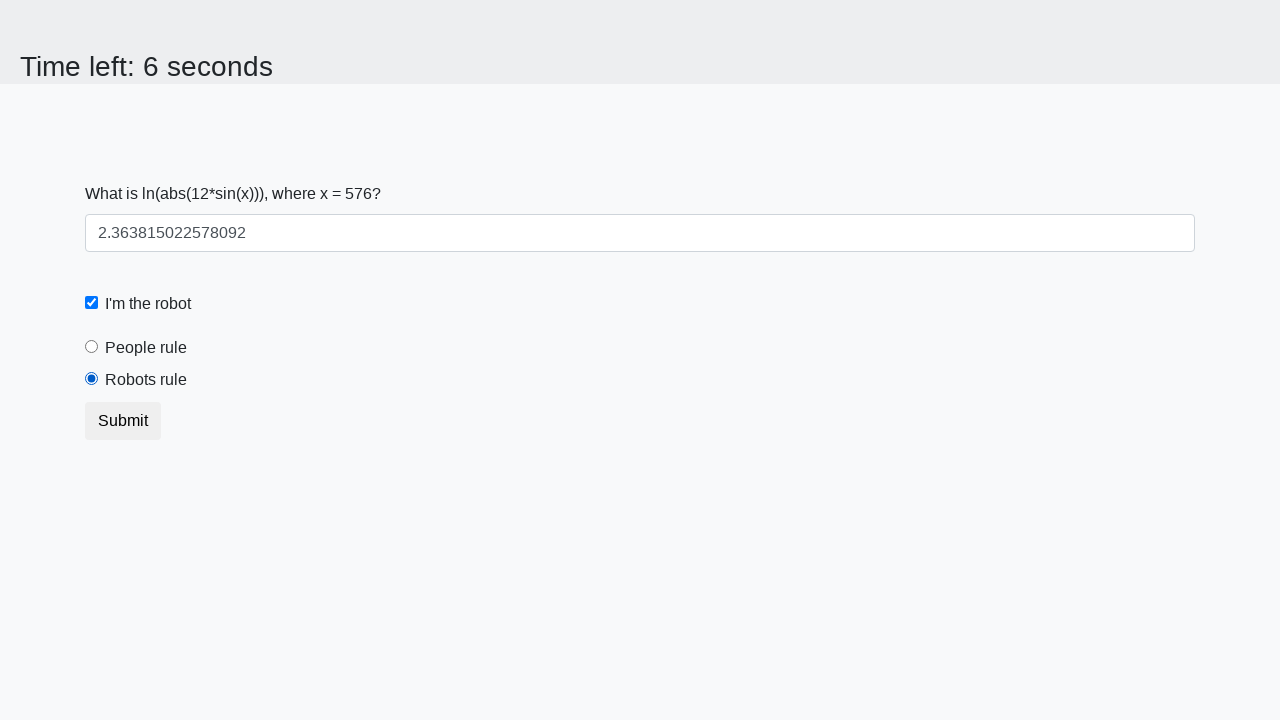

Clicked the submit button to submit the form at (123, 421) on .btn
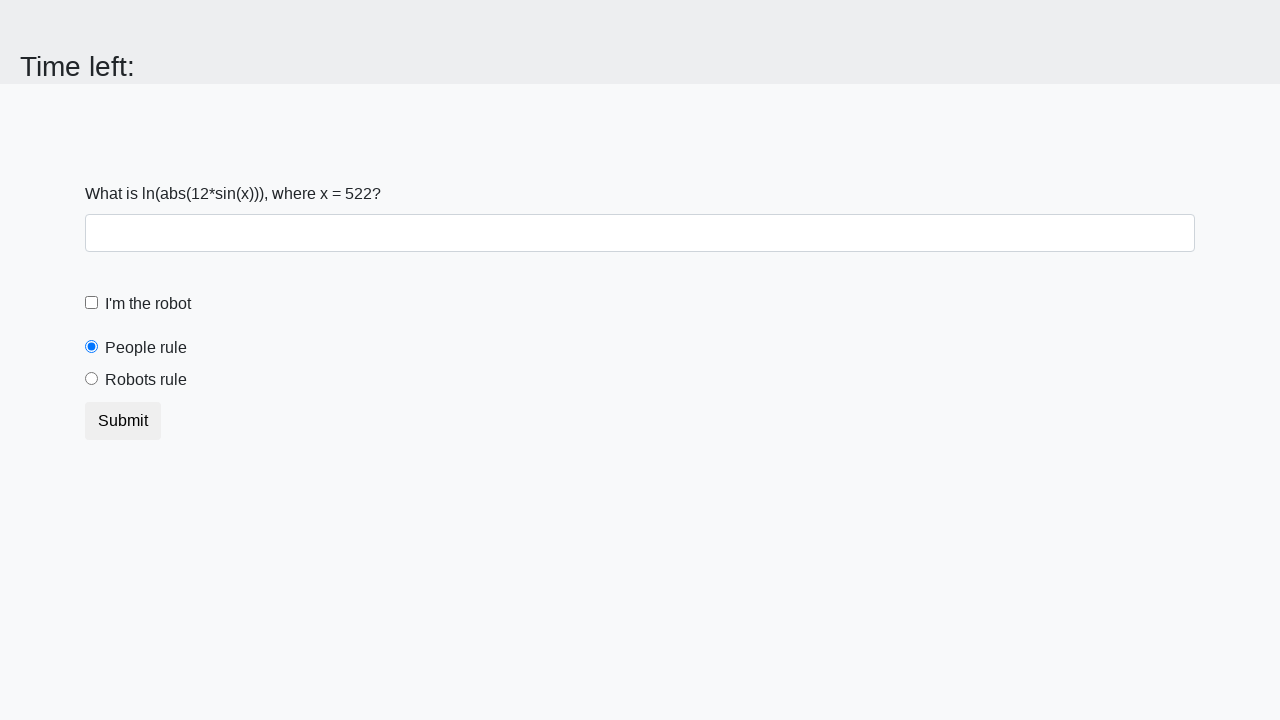

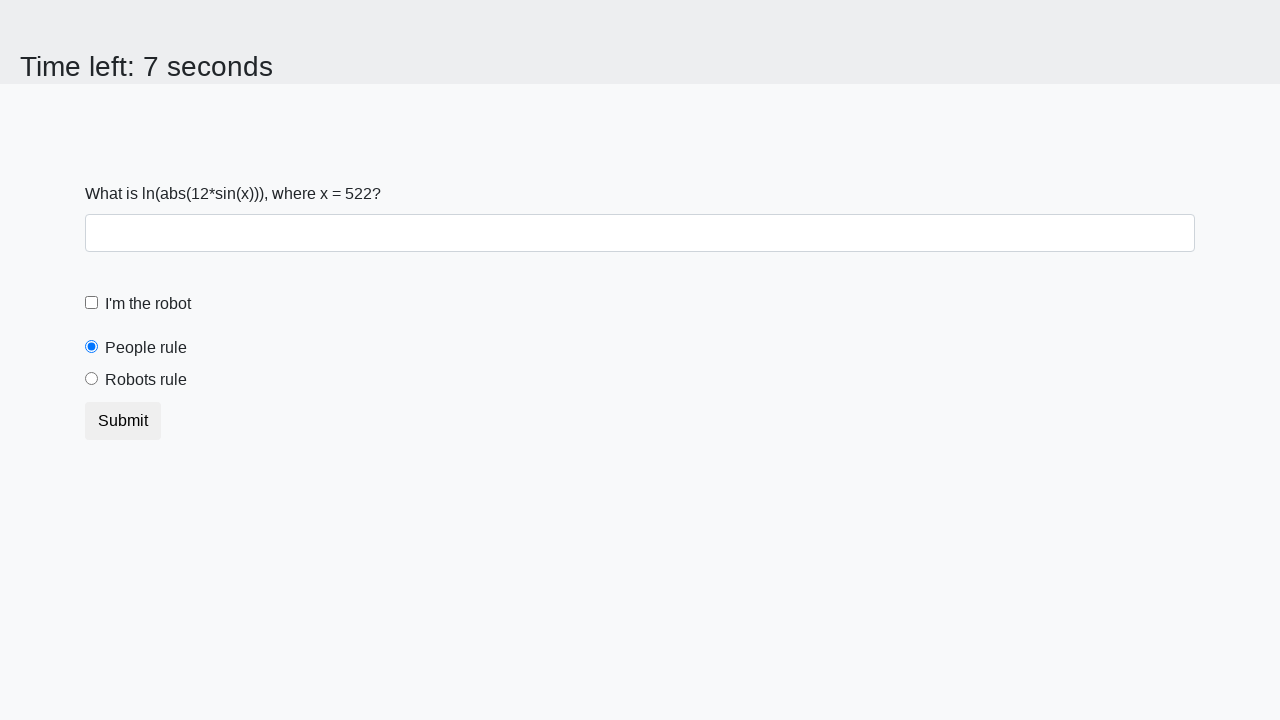